Navigates to Dell's website and performs a hover action over the sign-in element

Starting URL: https://www.dell.com/en-us

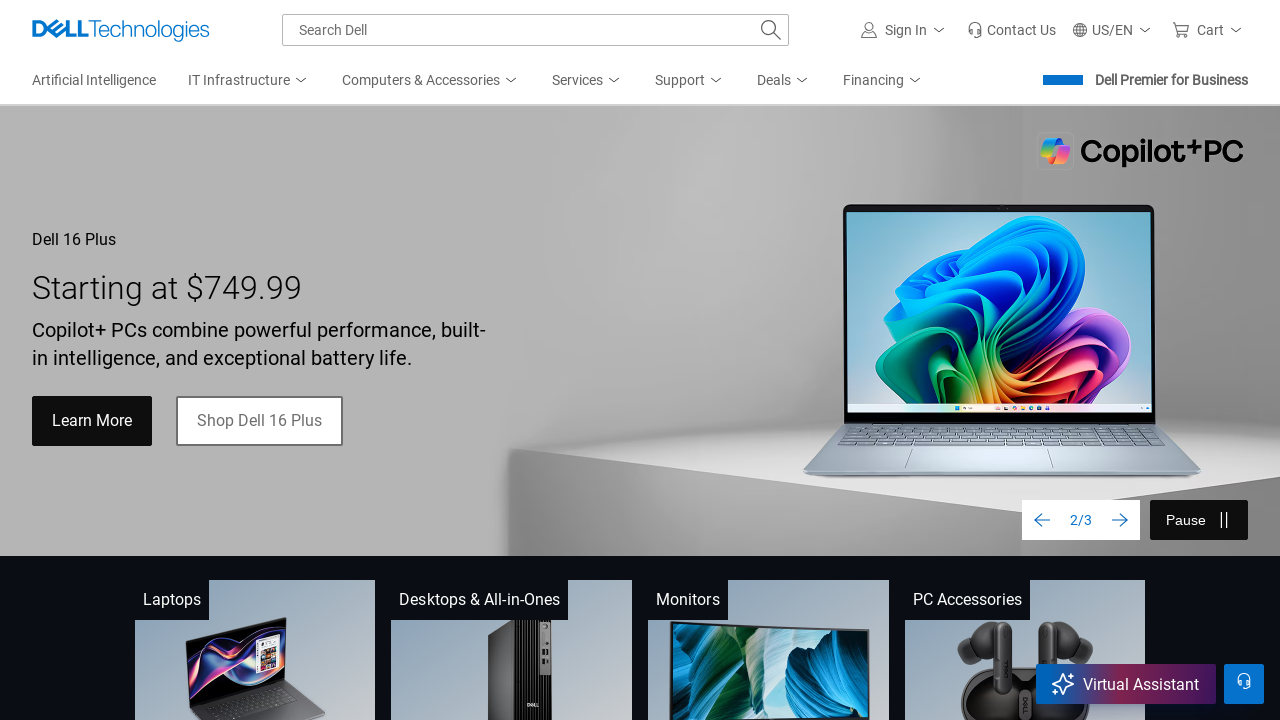

Navigated to Dell's website at https://www.dell.com/en-us
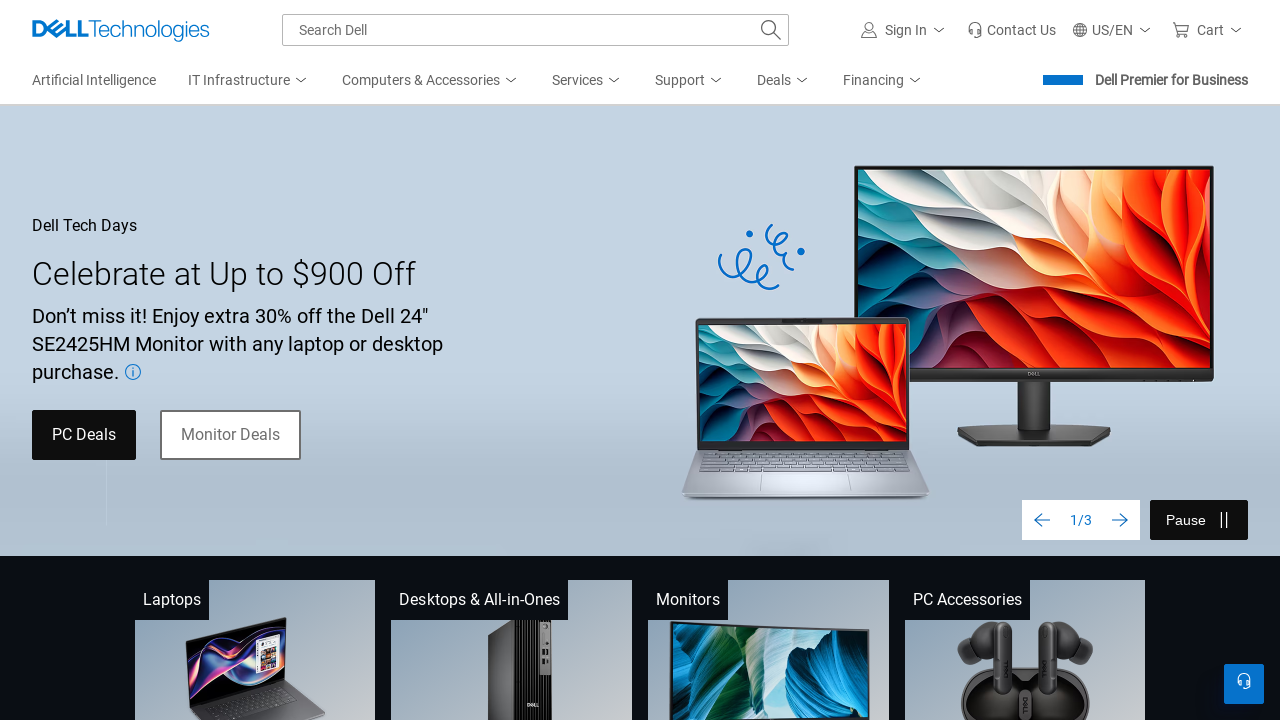

Located the sign-in element
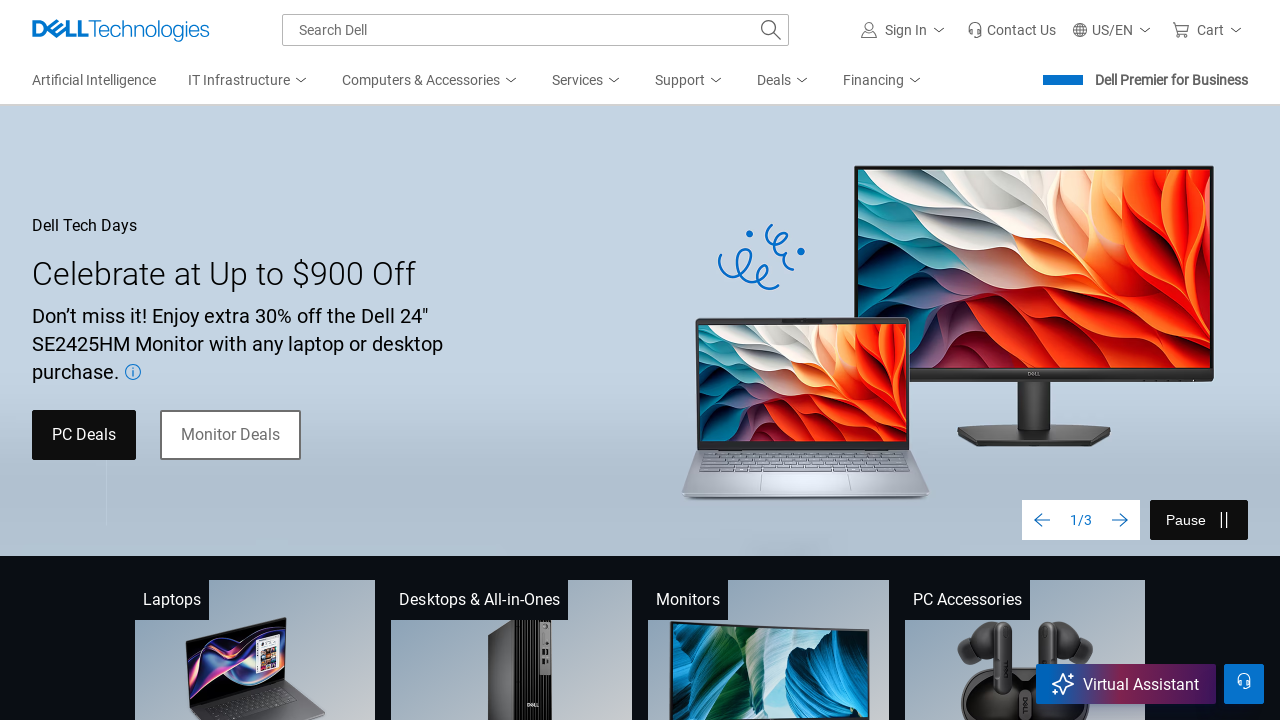

Hovered over the sign-in element at (906, 30) on #um-si-label
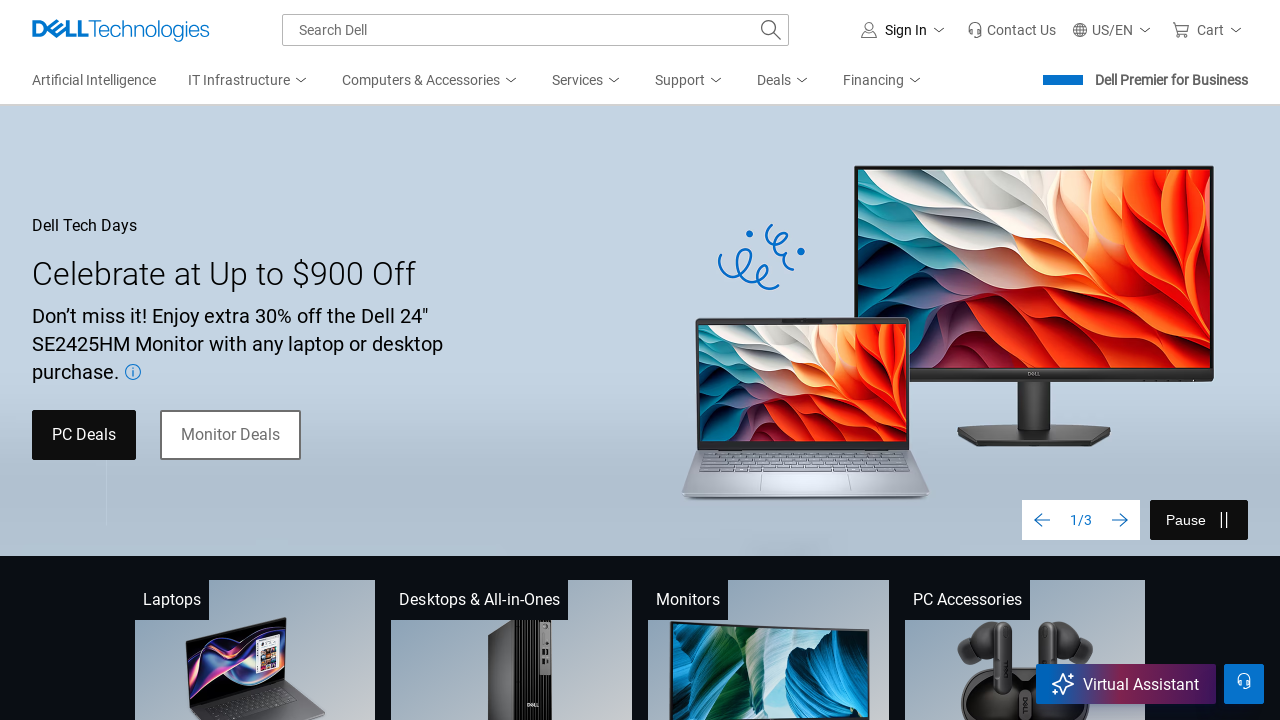

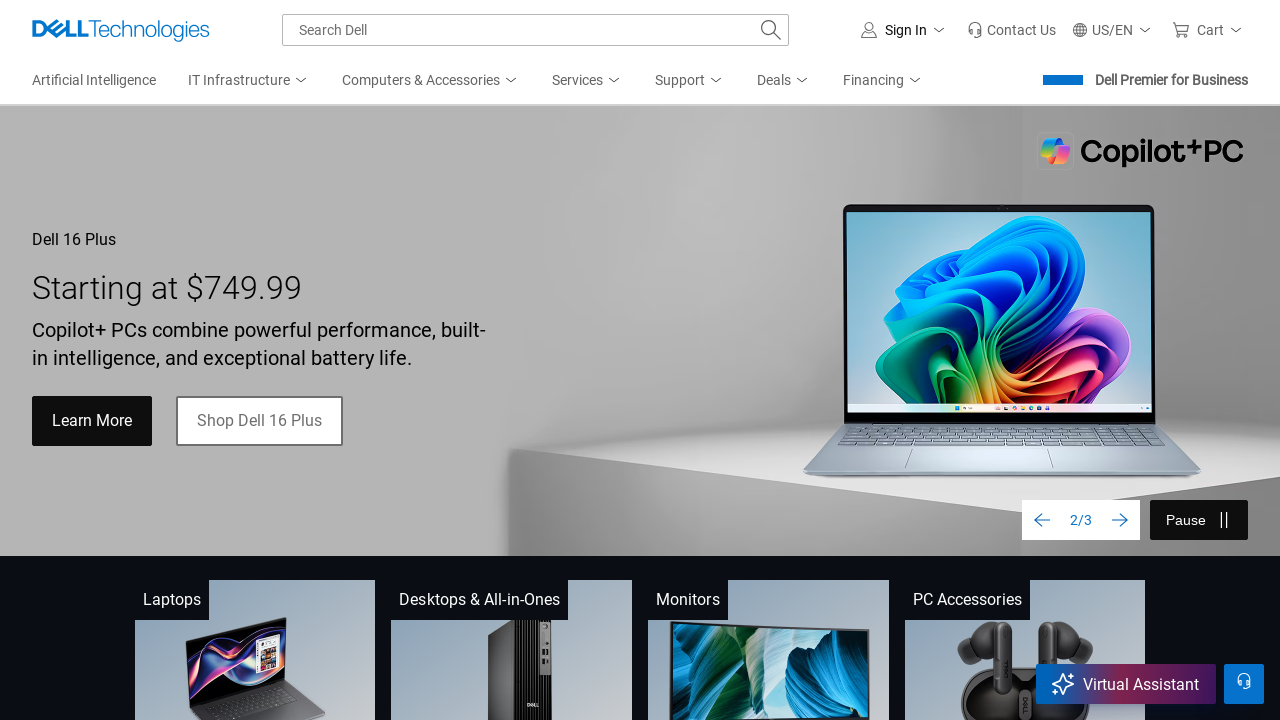